Tests a context menu by right-clicking to open it, hovering over the share submenu, and clicking each social media option (Twitter, Instagram, Dribble, Telegram) to verify the correct message is displayed.

Starting URL: https://qaplayground.dev/apps/context-menu/

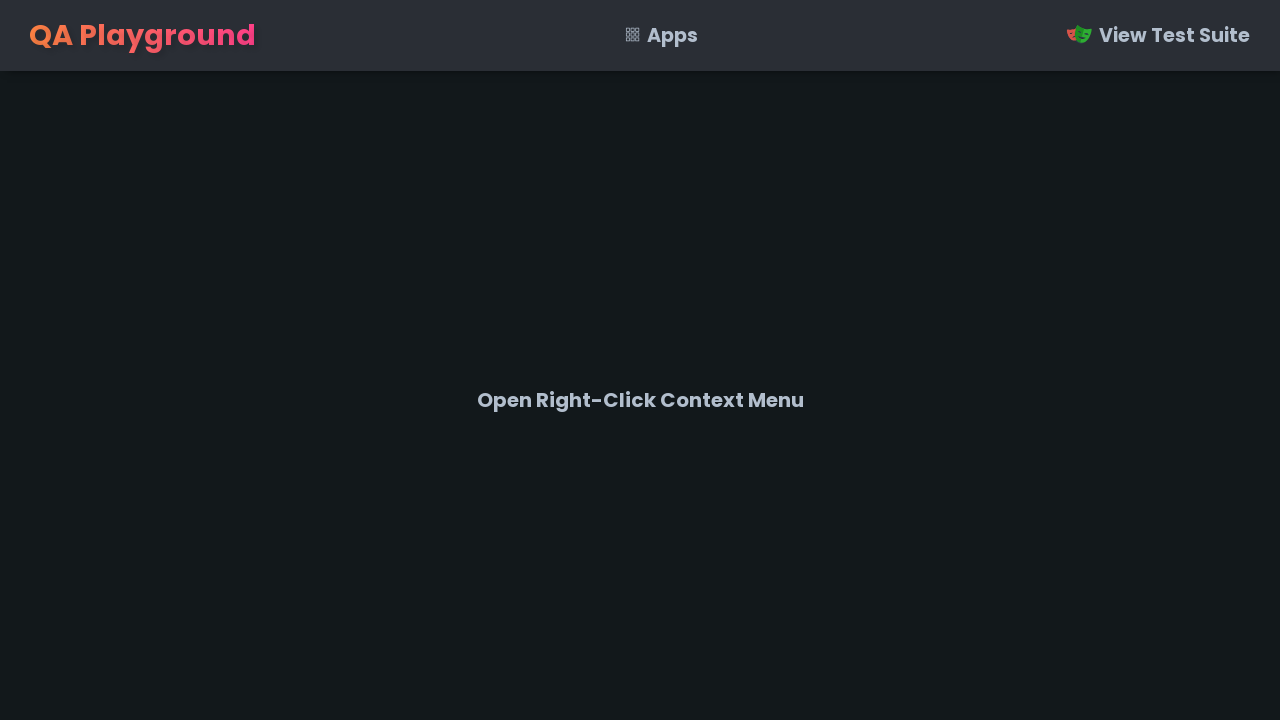

Navigated to context menu test page
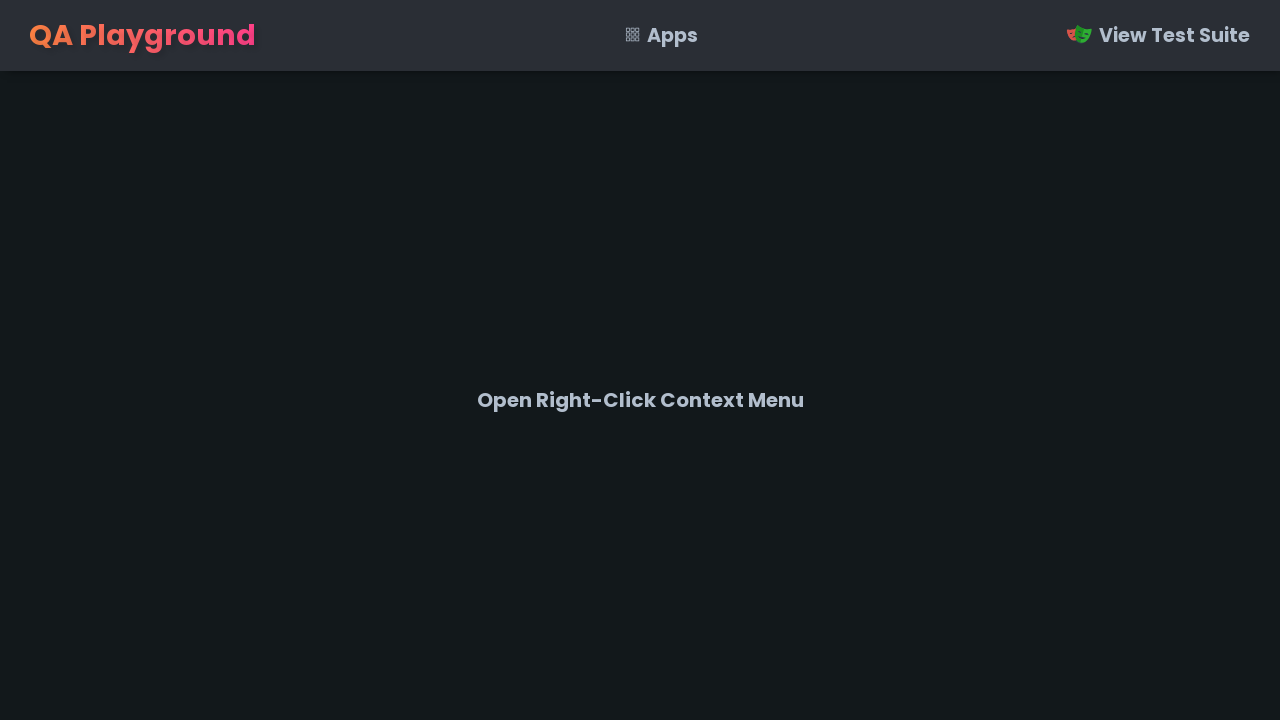

Located all share menu items
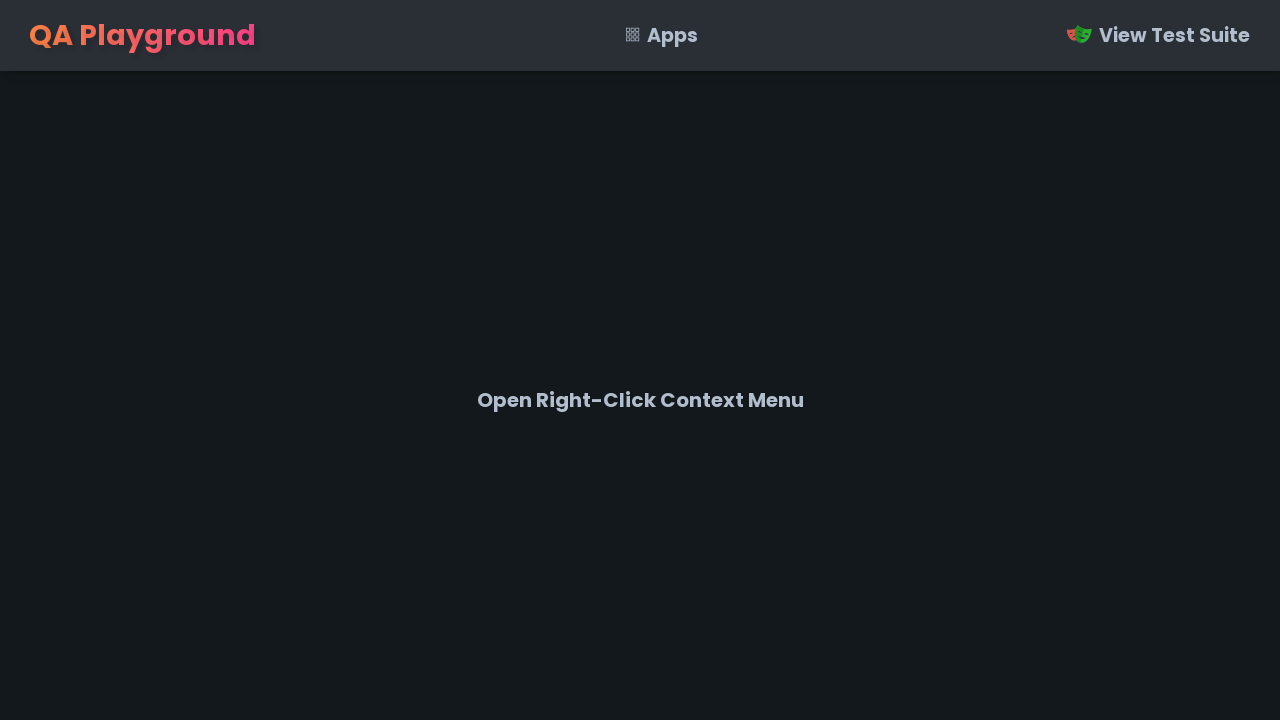

Right-clicked on body to open context menu at (640, 360) on body
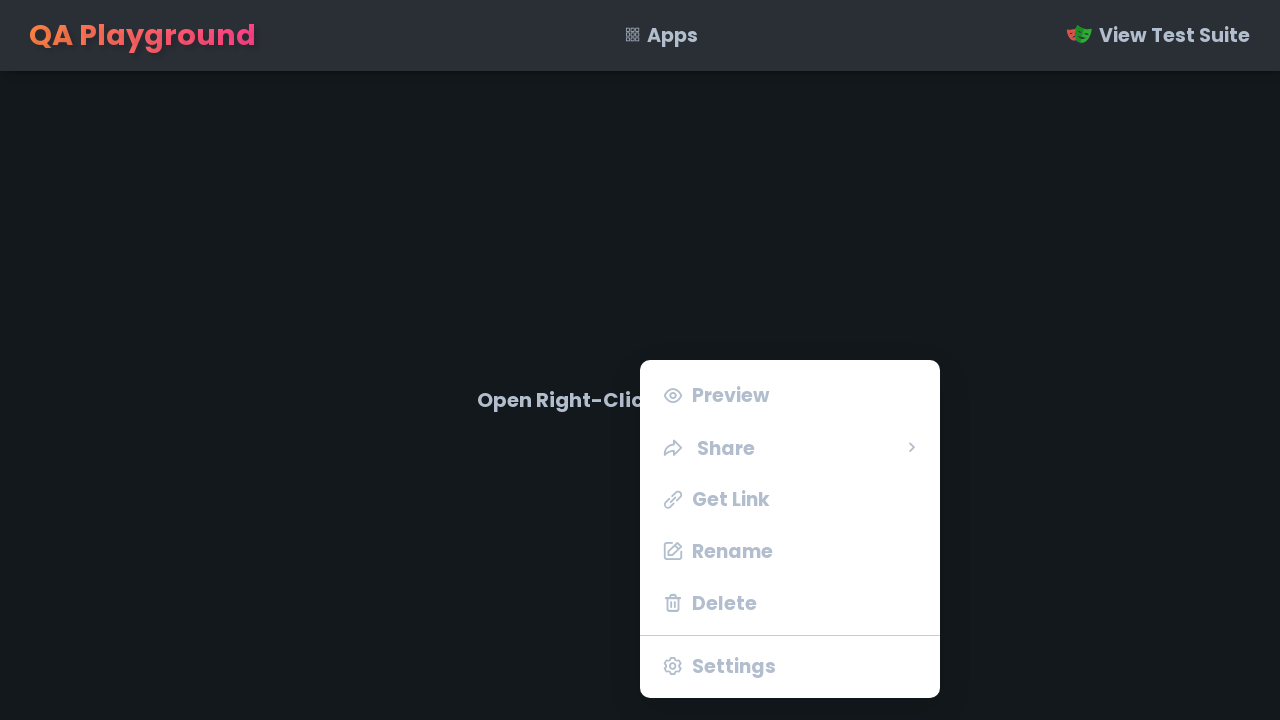

Hovered over share menu to expand submenu at (790, 447) on li.share
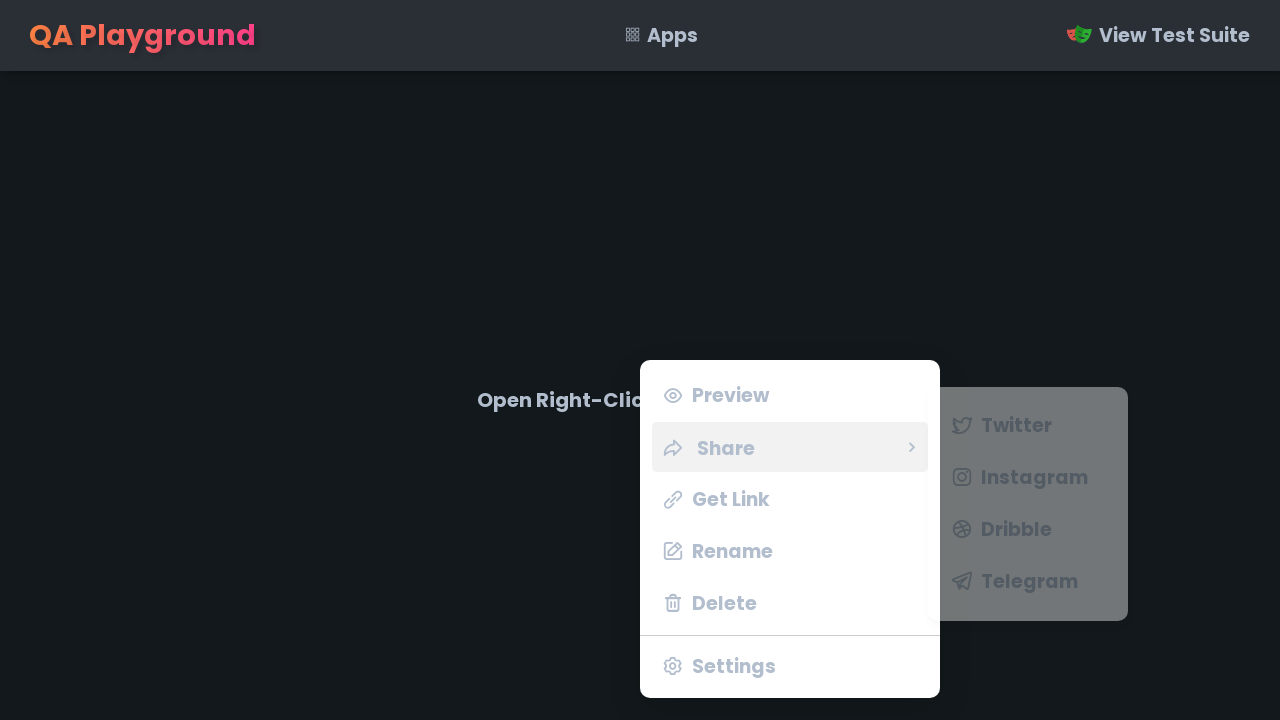

Clicked on 'Twitter' social media option at (1016, 425) on ul.share-menu li span >> nth=0
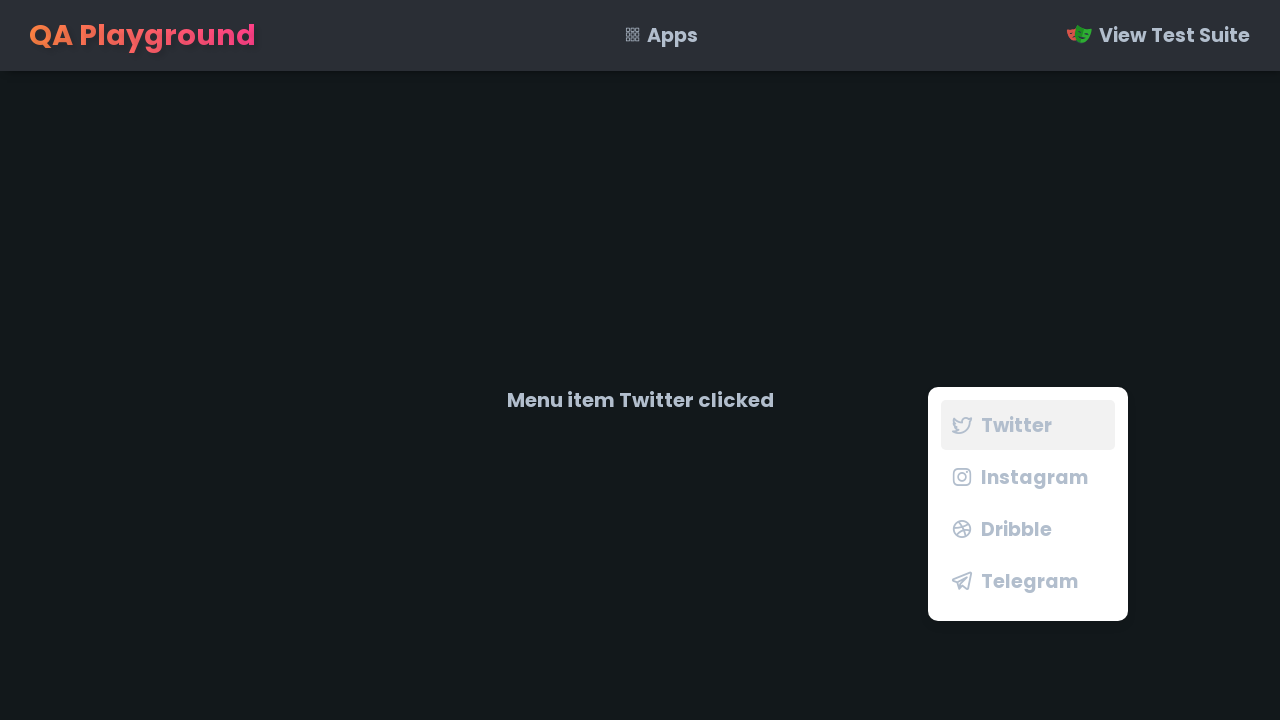

Confirmation message appeared
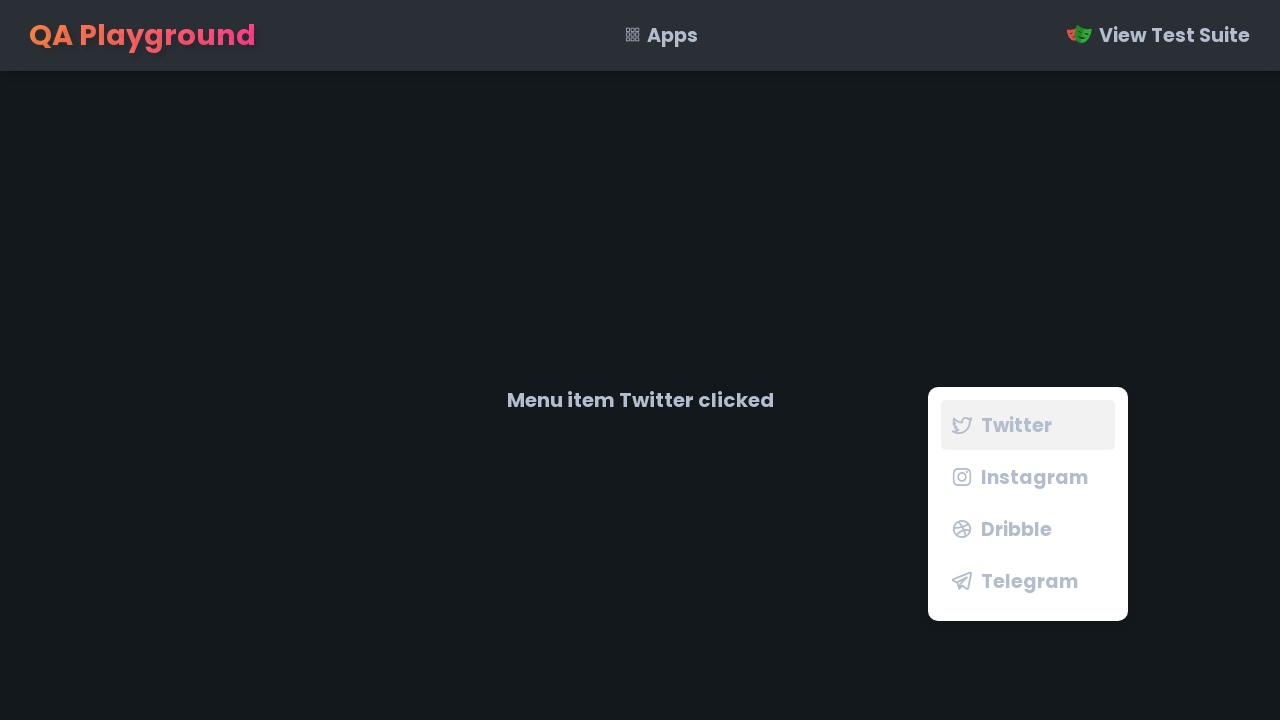

Retrieved message: 'Menu item Twitter clicked'
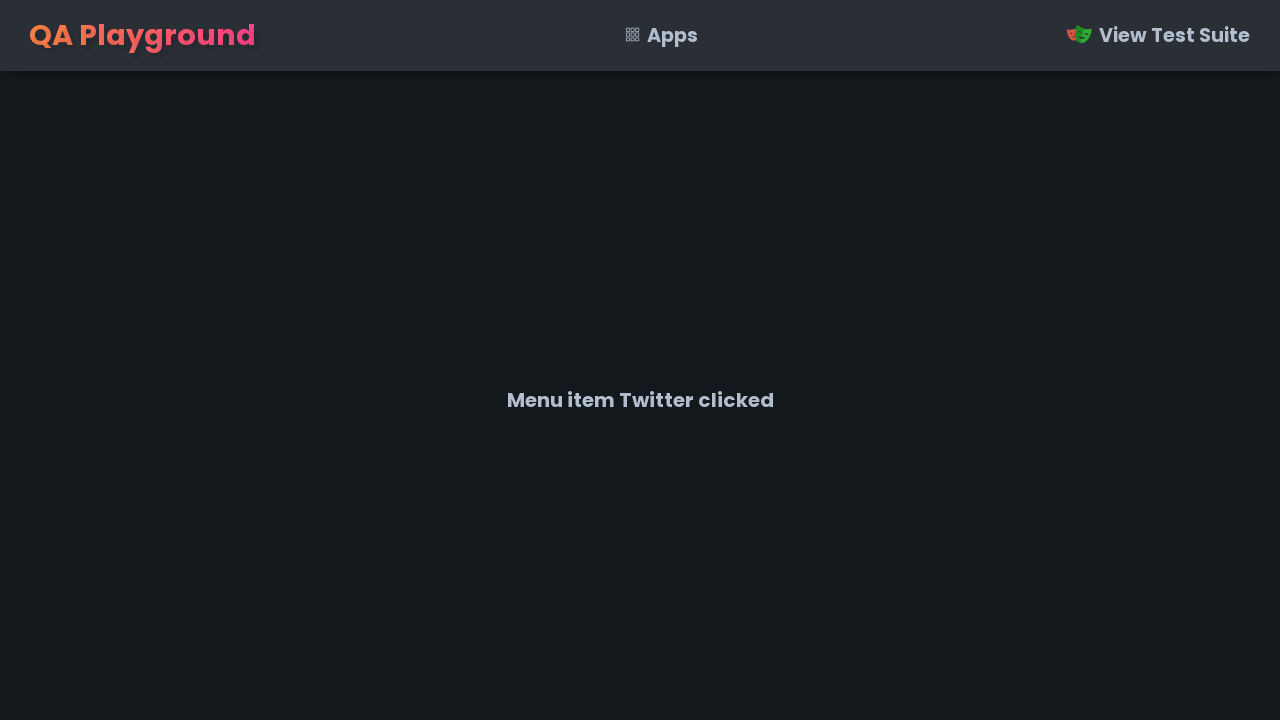

Verified message matches expected text for 'Twitter'
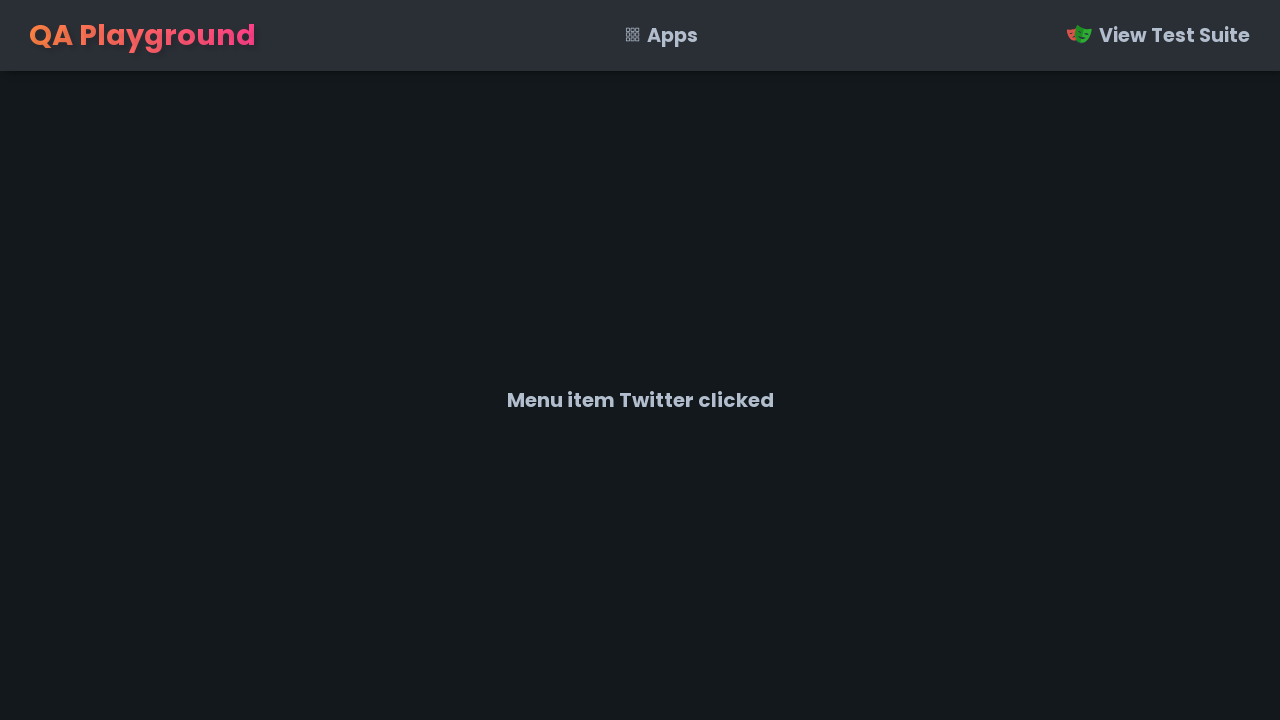

Right-clicked on body to open context menu at (640, 360) on body
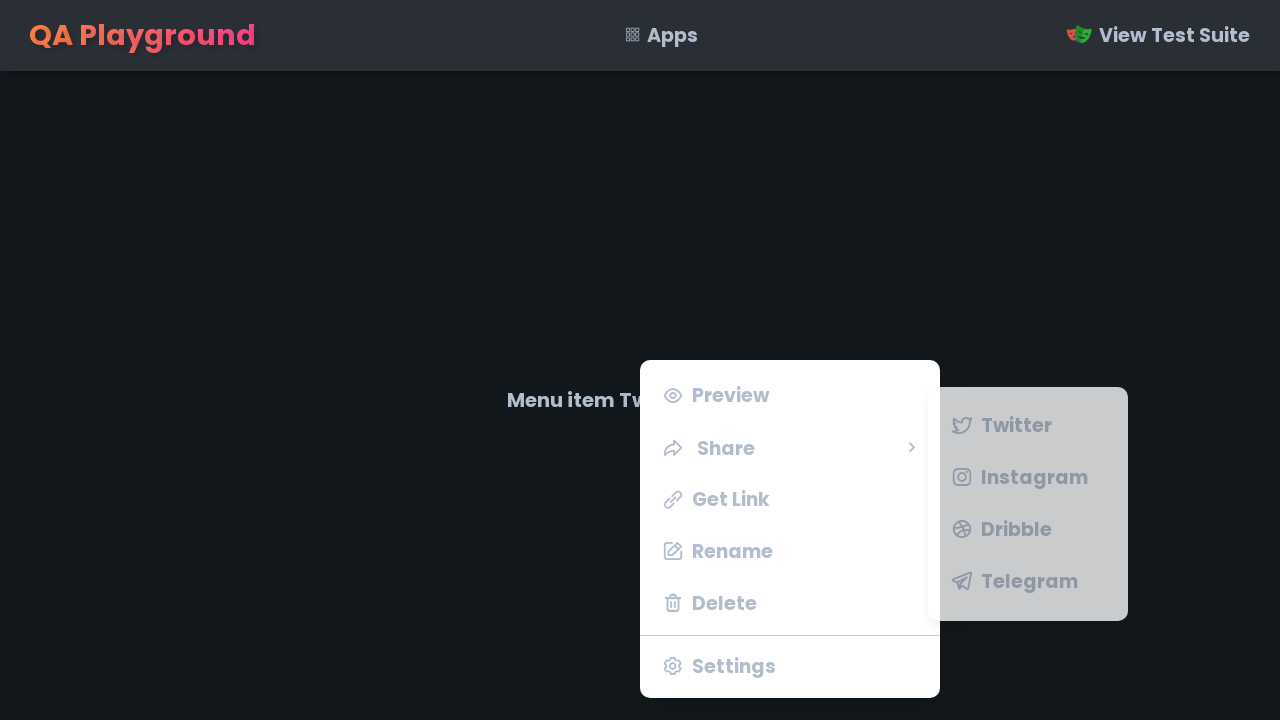

Hovered over share menu to expand submenu at (790, 447) on li.share
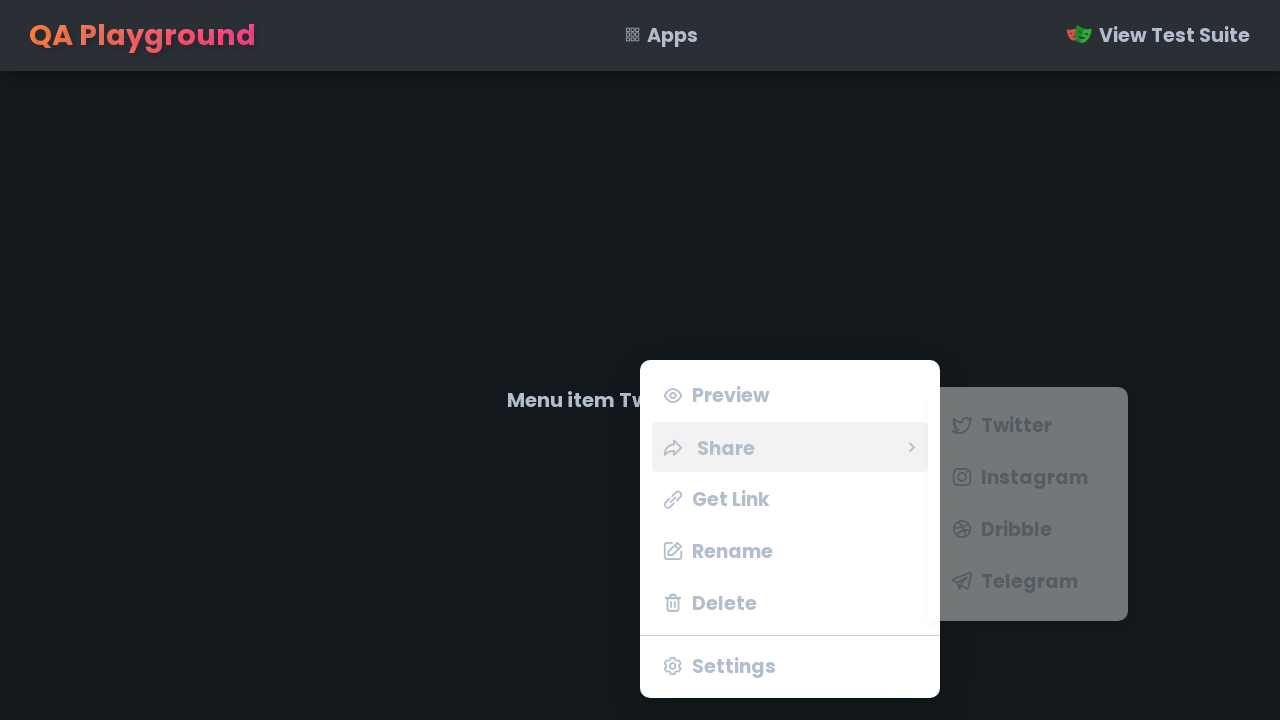

Clicked on 'Instagram' social media option at (1034, 477) on ul.share-menu li span >> nth=1
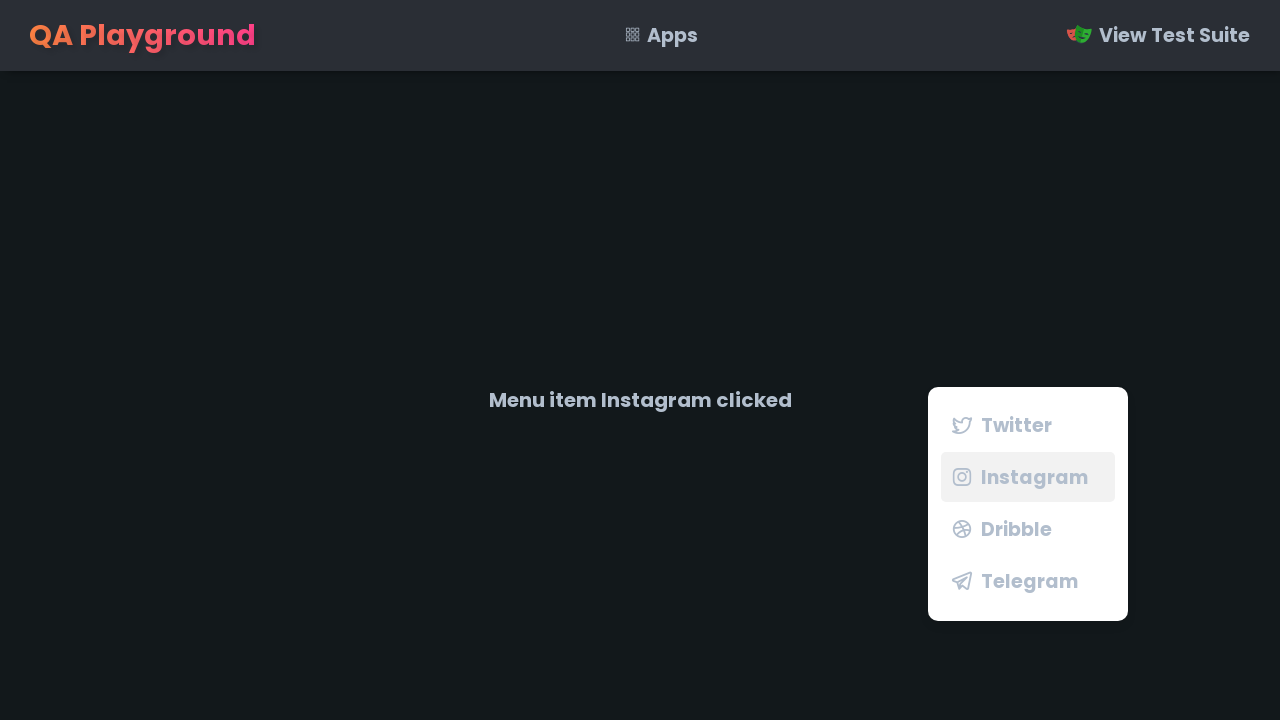

Confirmation message appeared
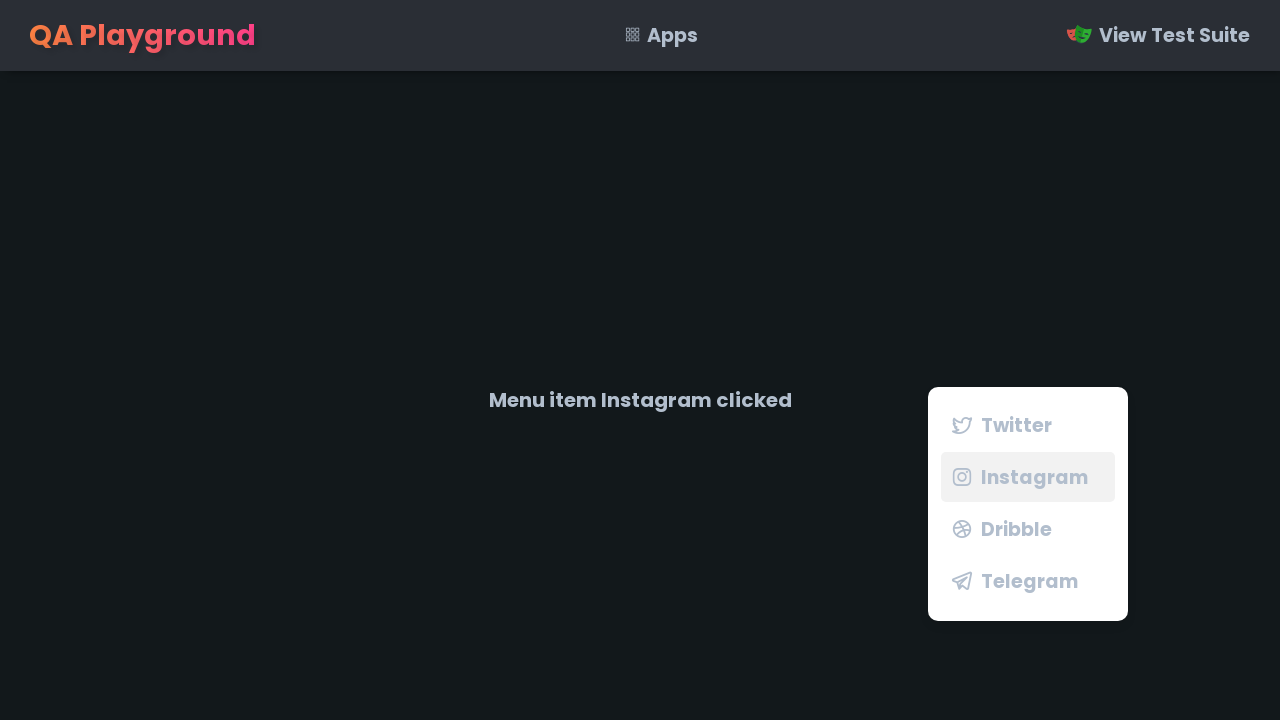

Retrieved message: 'Menu item Instagram clicked'
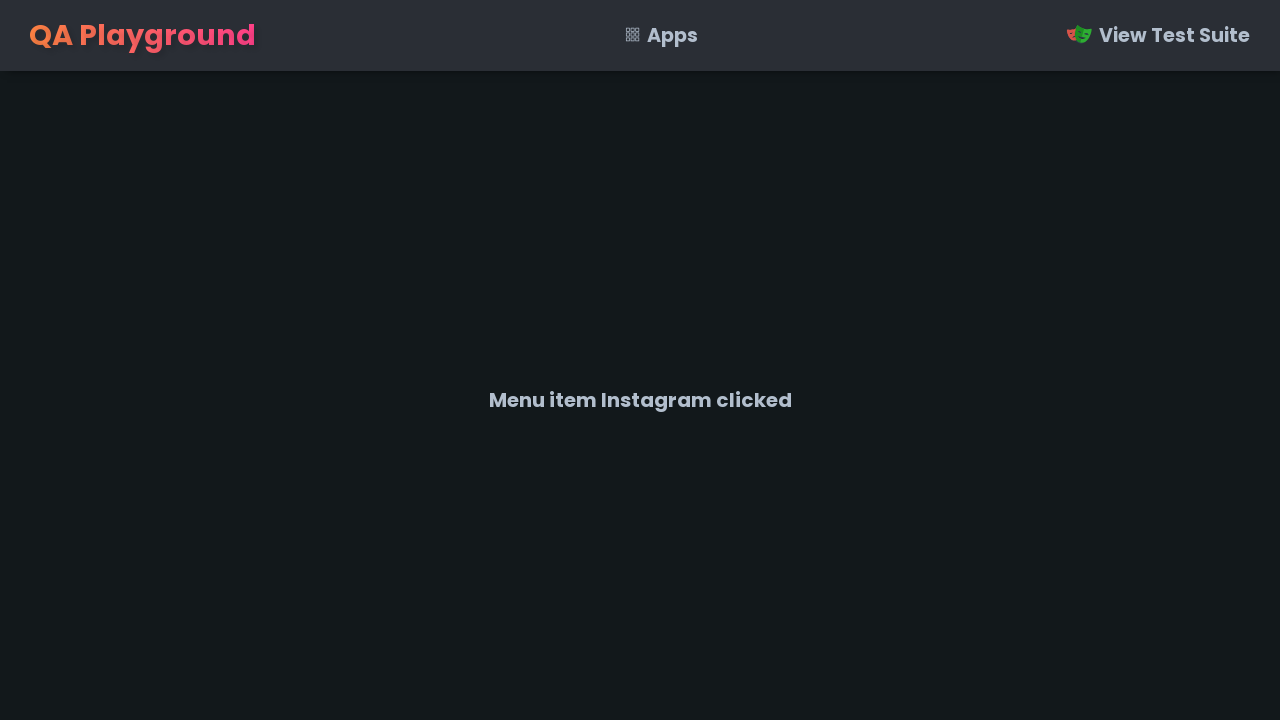

Verified message matches expected text for 'Instagram'
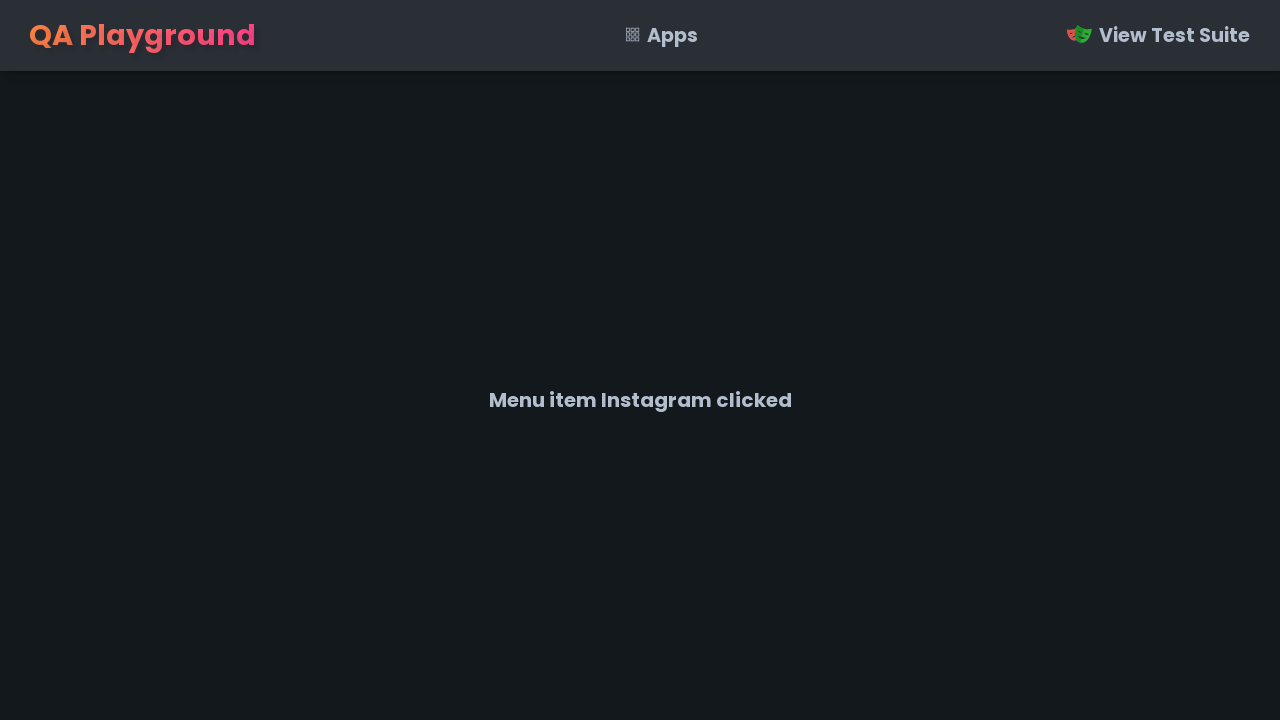

Right-clicked on body to open context menu at (640, 360) on body
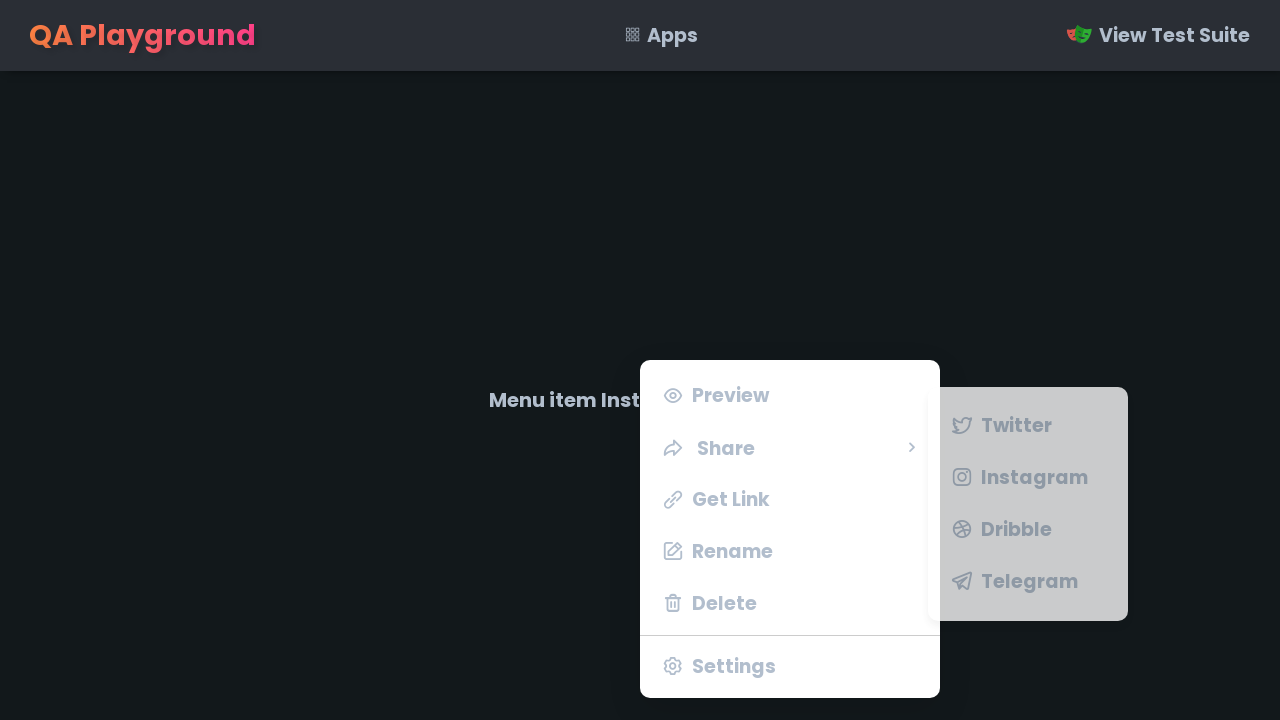

Hovered over share menu to expand submenu at (790, 447) on li.share
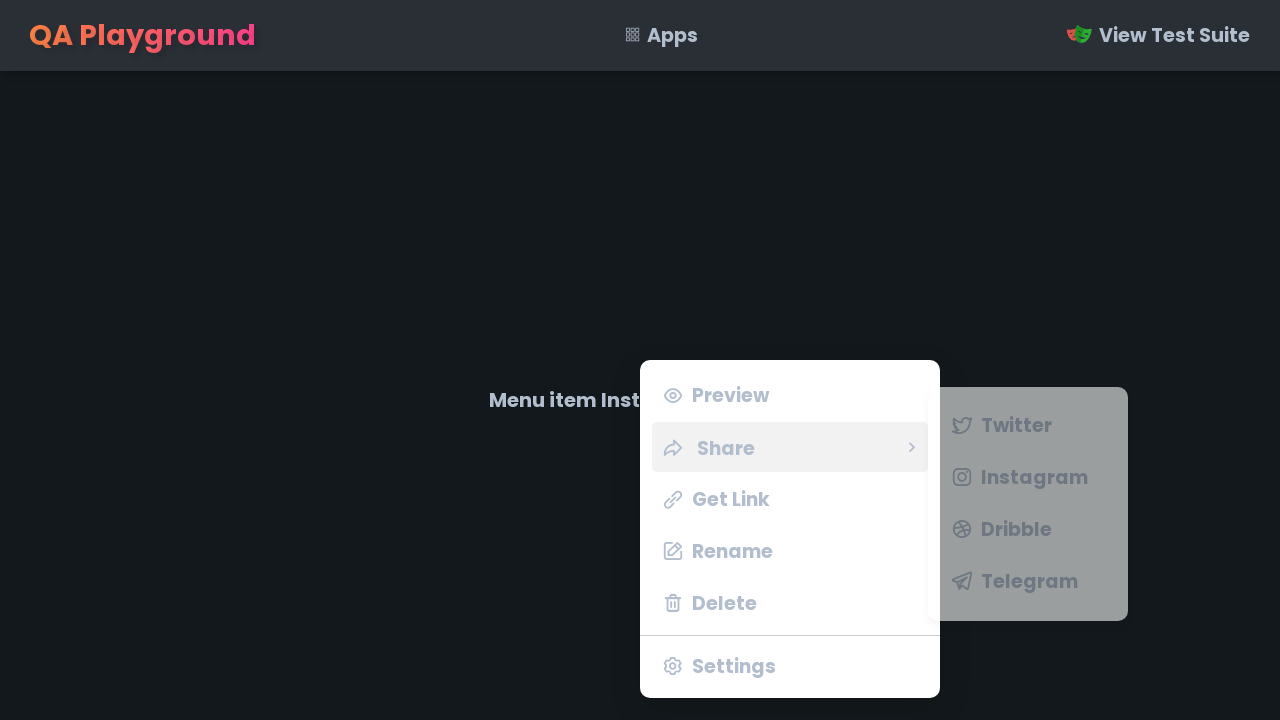

Clicked on 'Dribble' social media option at (1016, 529) on ul.share-menu li span >> nth=2
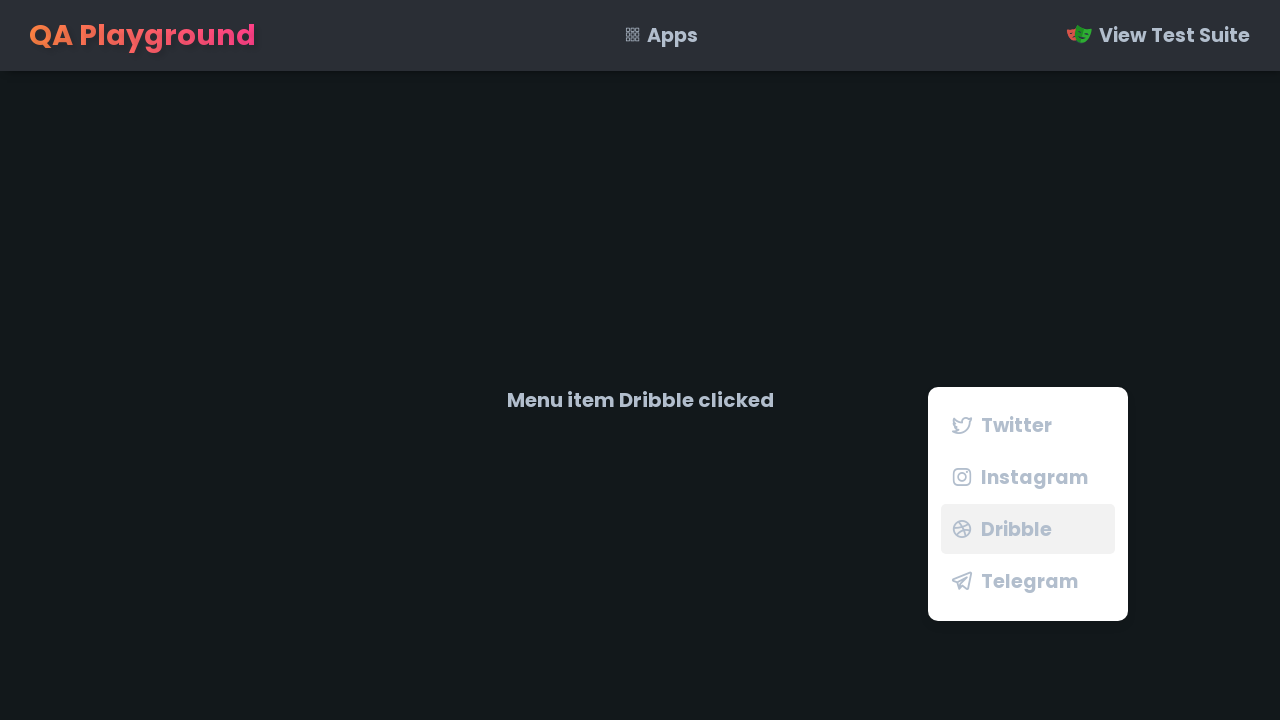

Confirmation message appeared
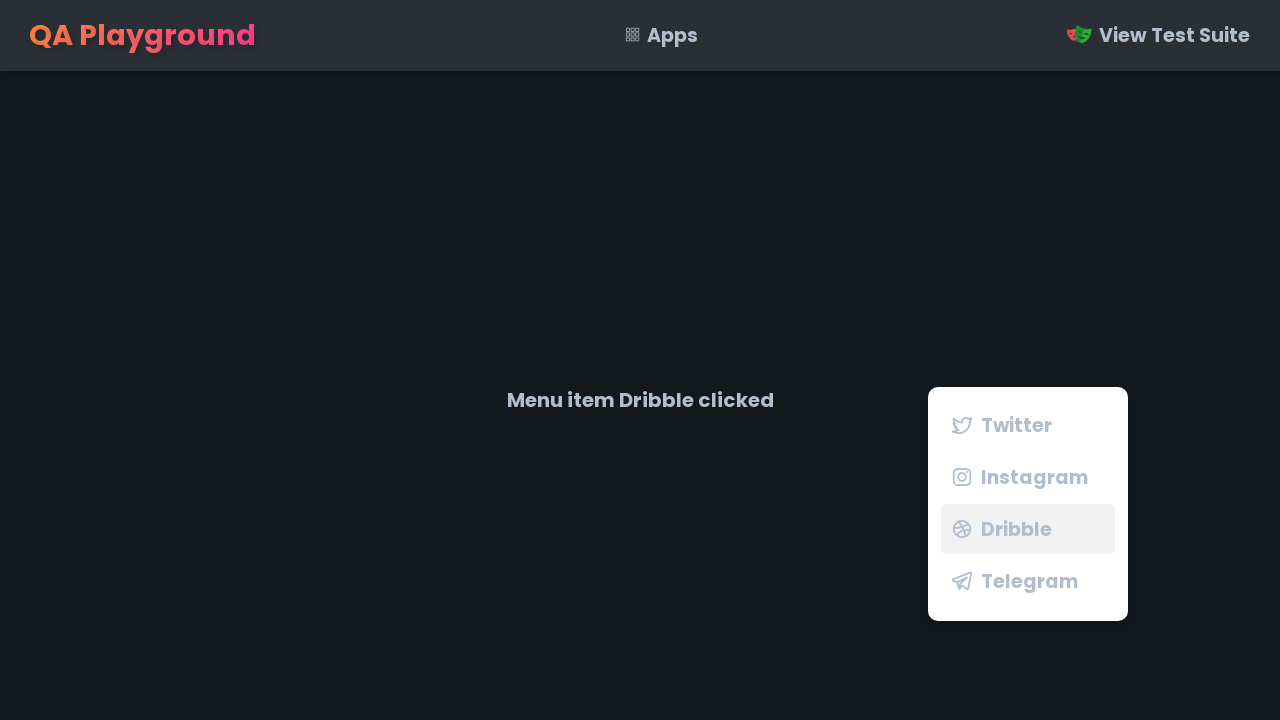

Retrieved message: 'Menu item Dribble clicked'
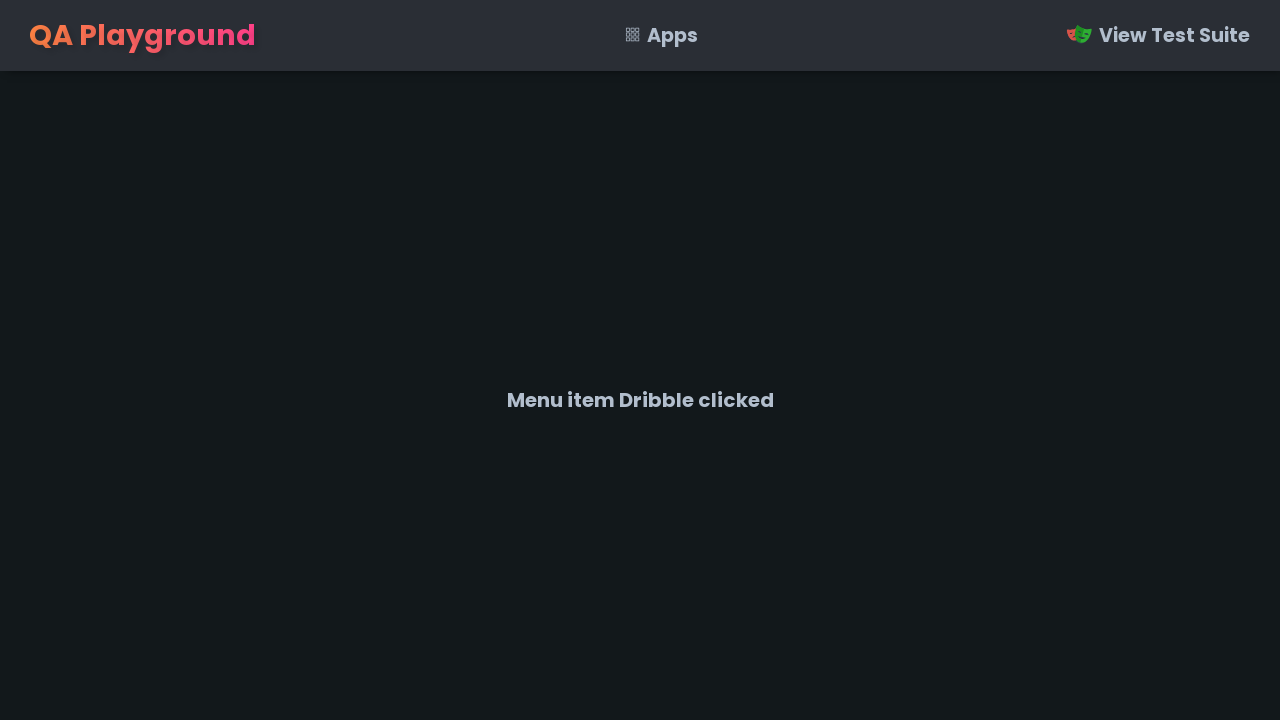

Verified message matches expected text for 'Dribble'
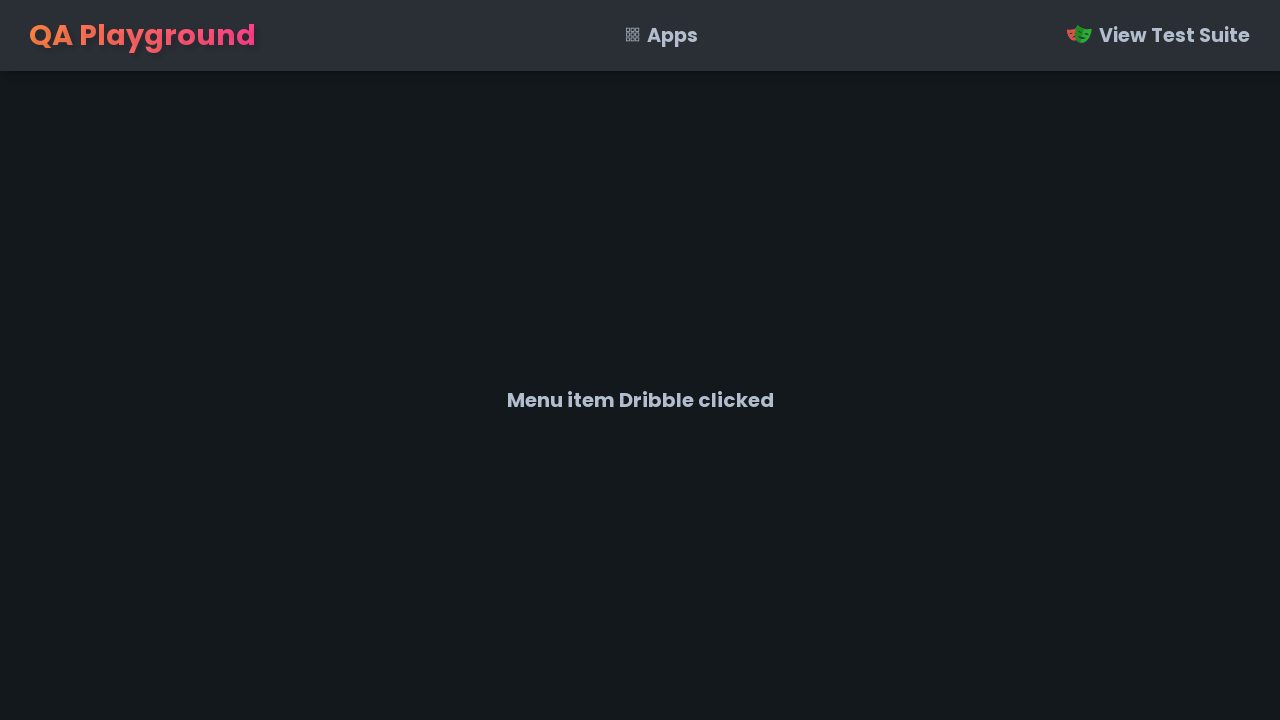

Right-clicked on body to open context menu at (640, 360) on body
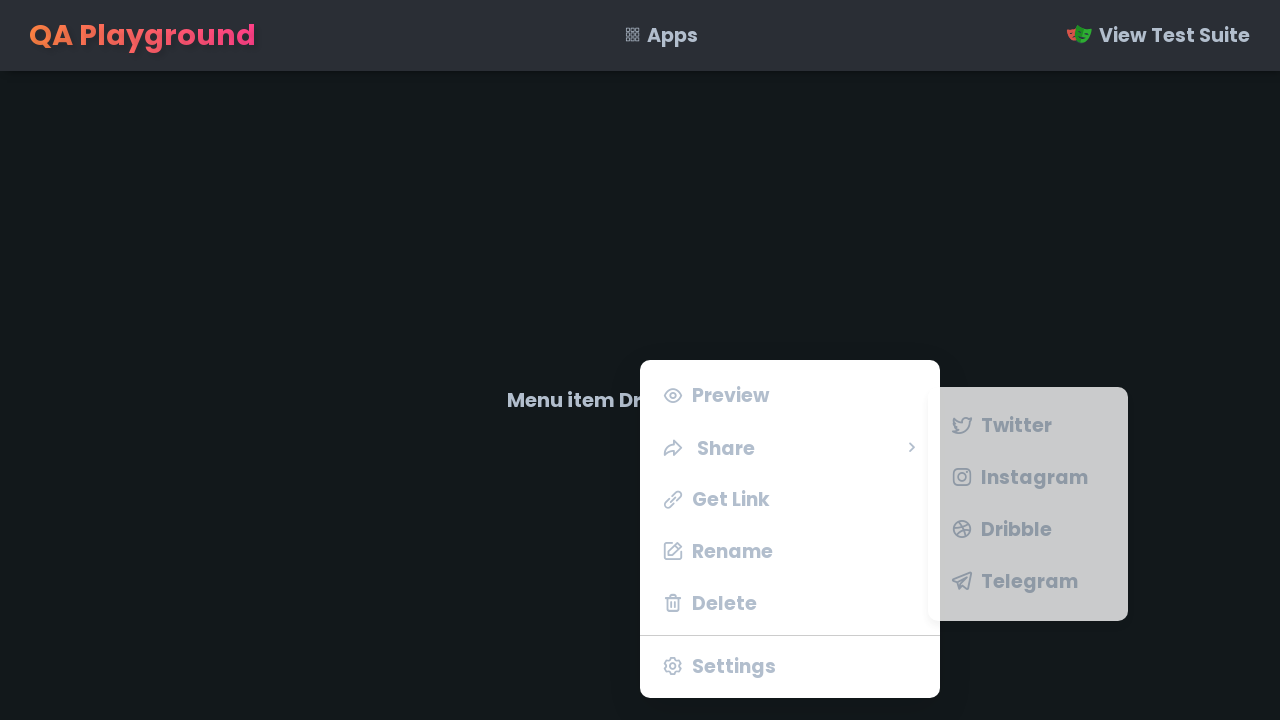

Hovered over share menu to expand submenu at (790, 447) on li.share
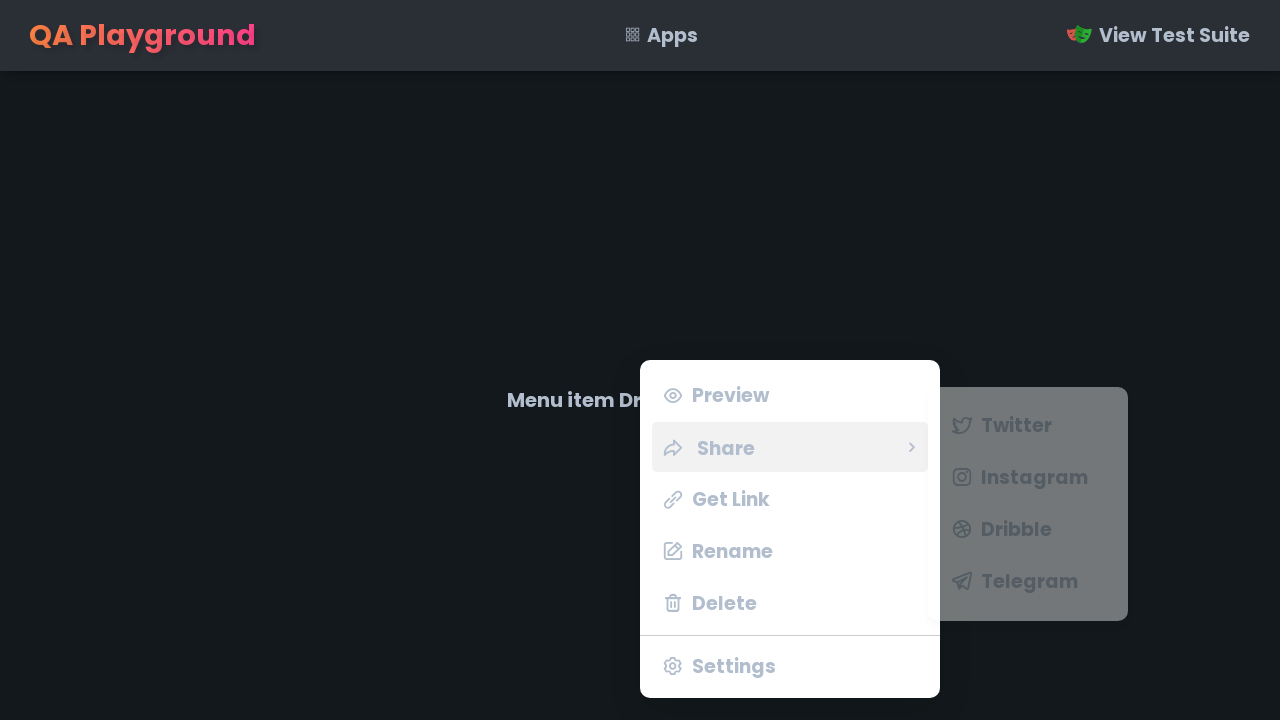

Clicked on 'Telegram' social media option at (1030, 581) on ul.share-menu li span >> nth=3
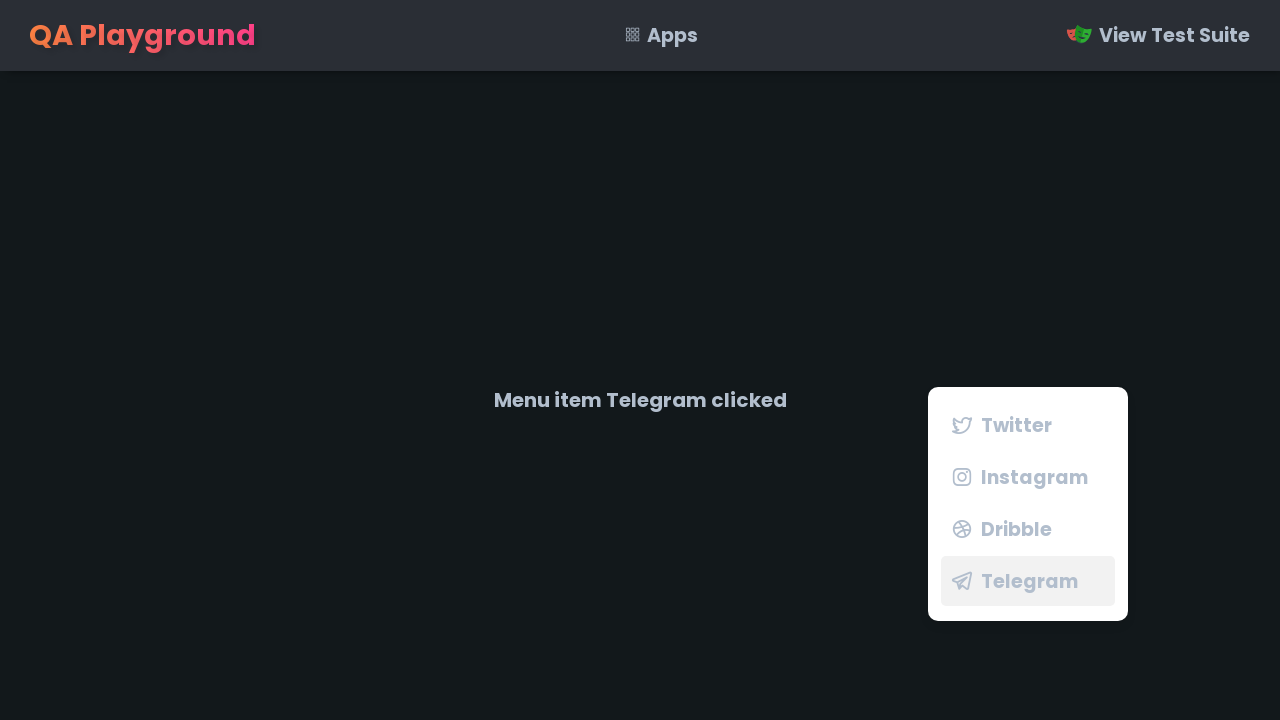

Confirmation message appeared
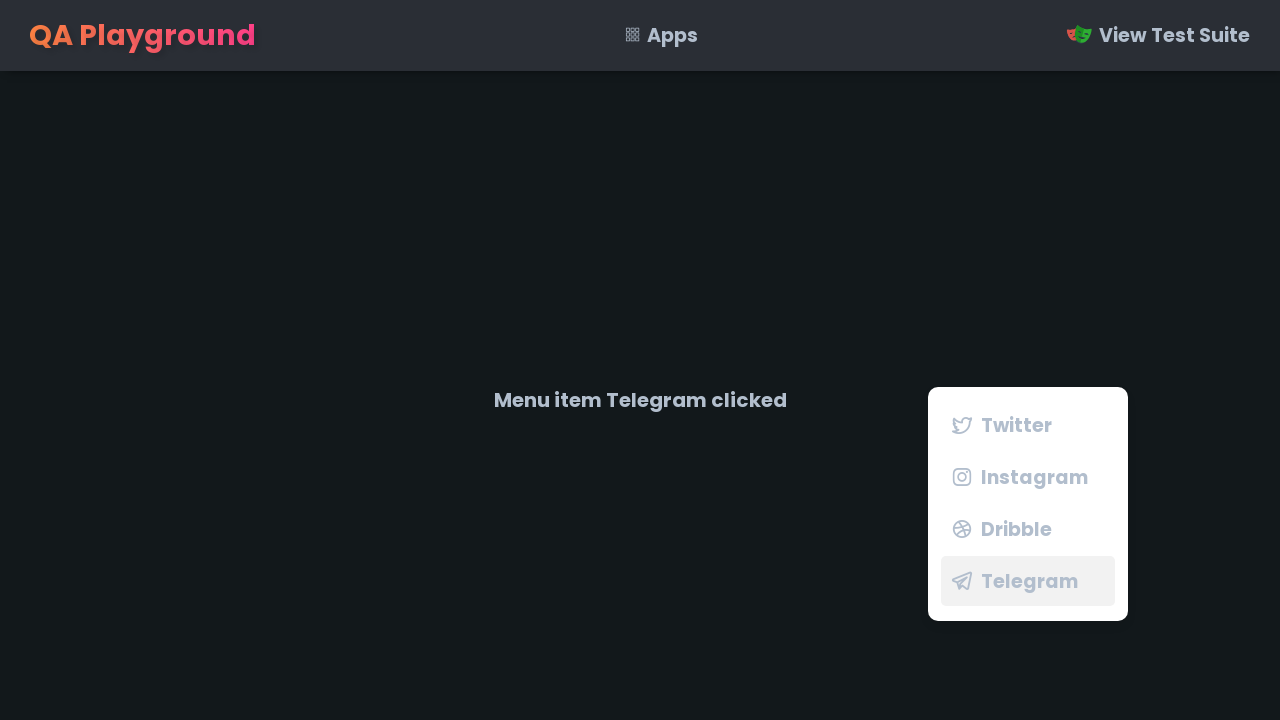

Retrieved message: 'Menu item Telegram clicked'
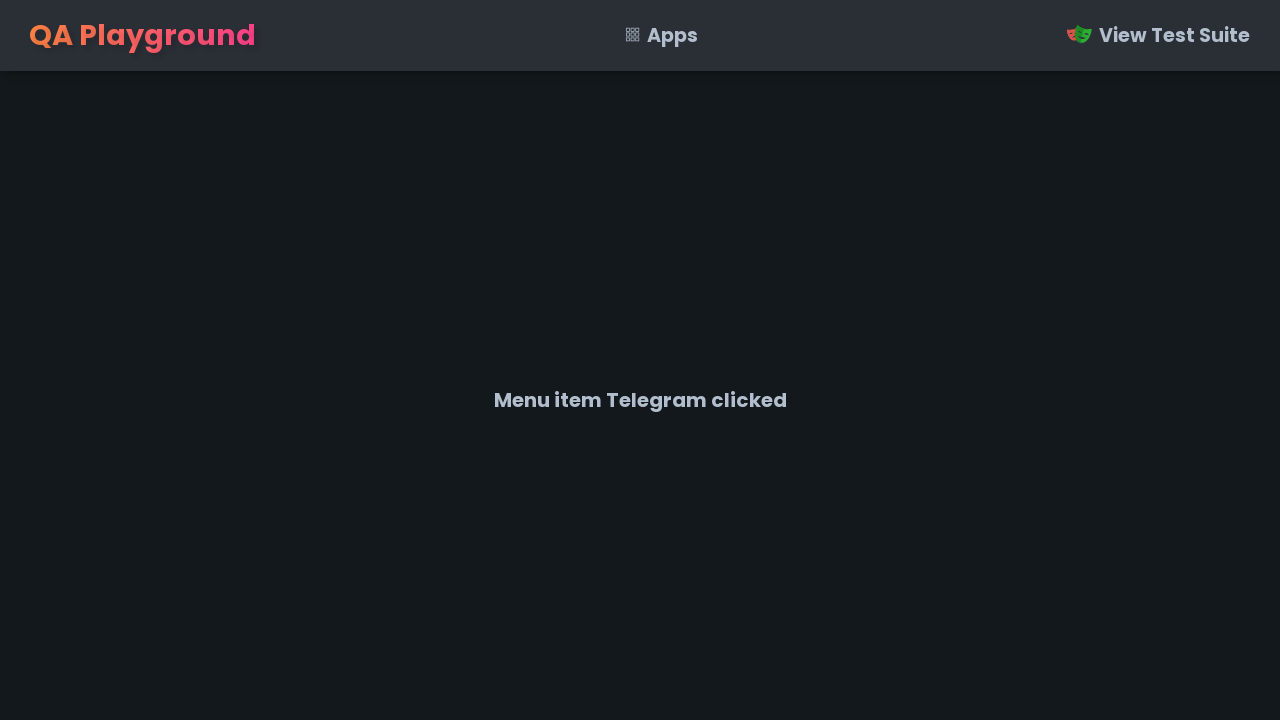

Verified message matches expected text for 'Telegram'
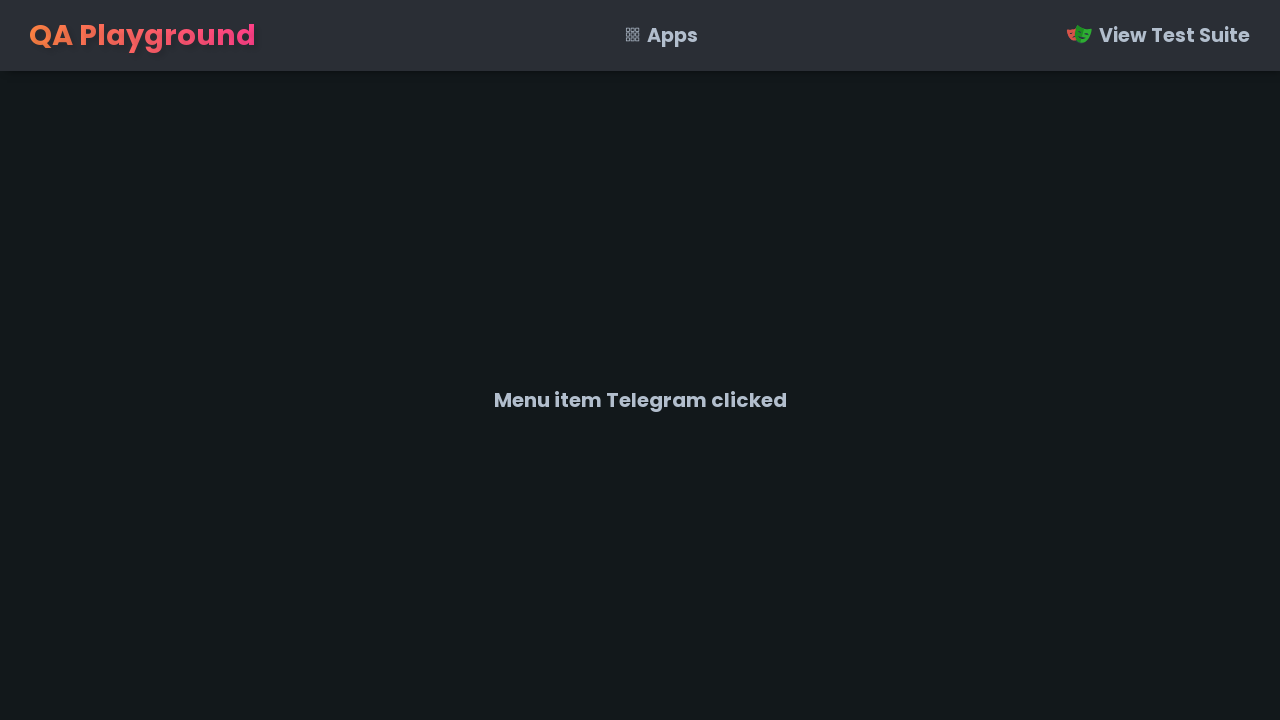

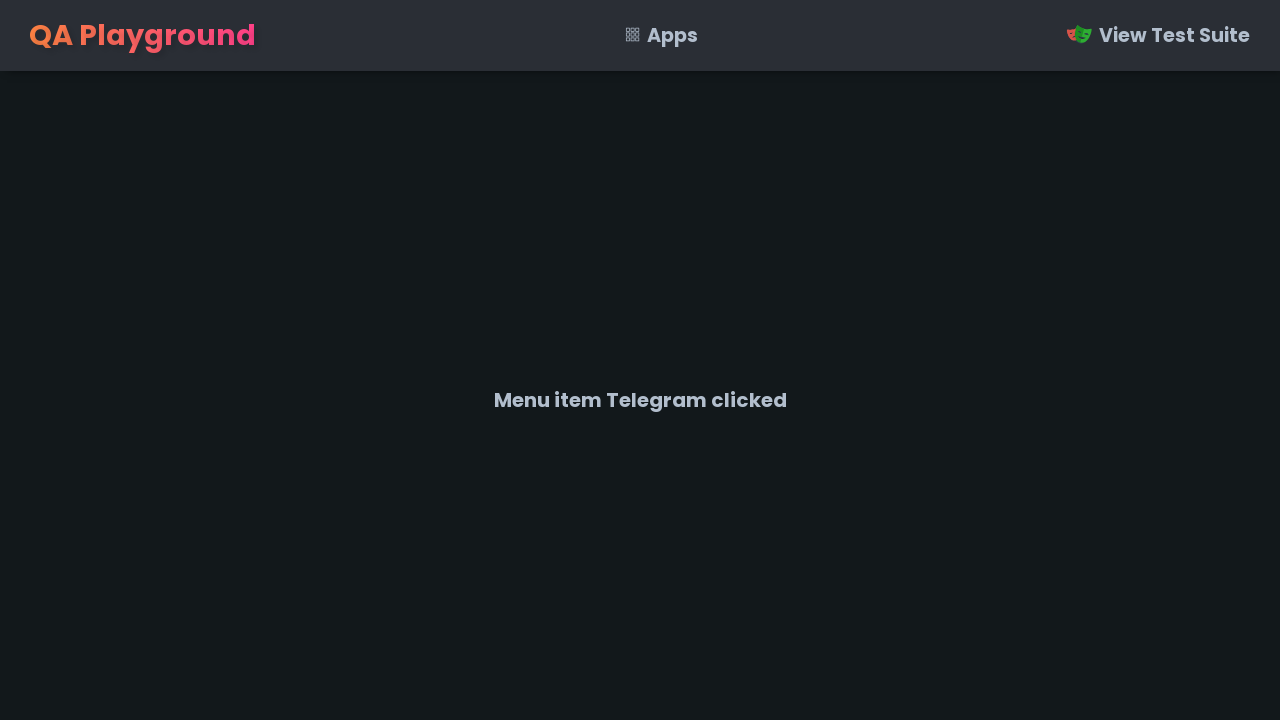